Opens a confirmation dialog and handles it by accepting

Starting URL: https://zimaev.github.io/dialog/

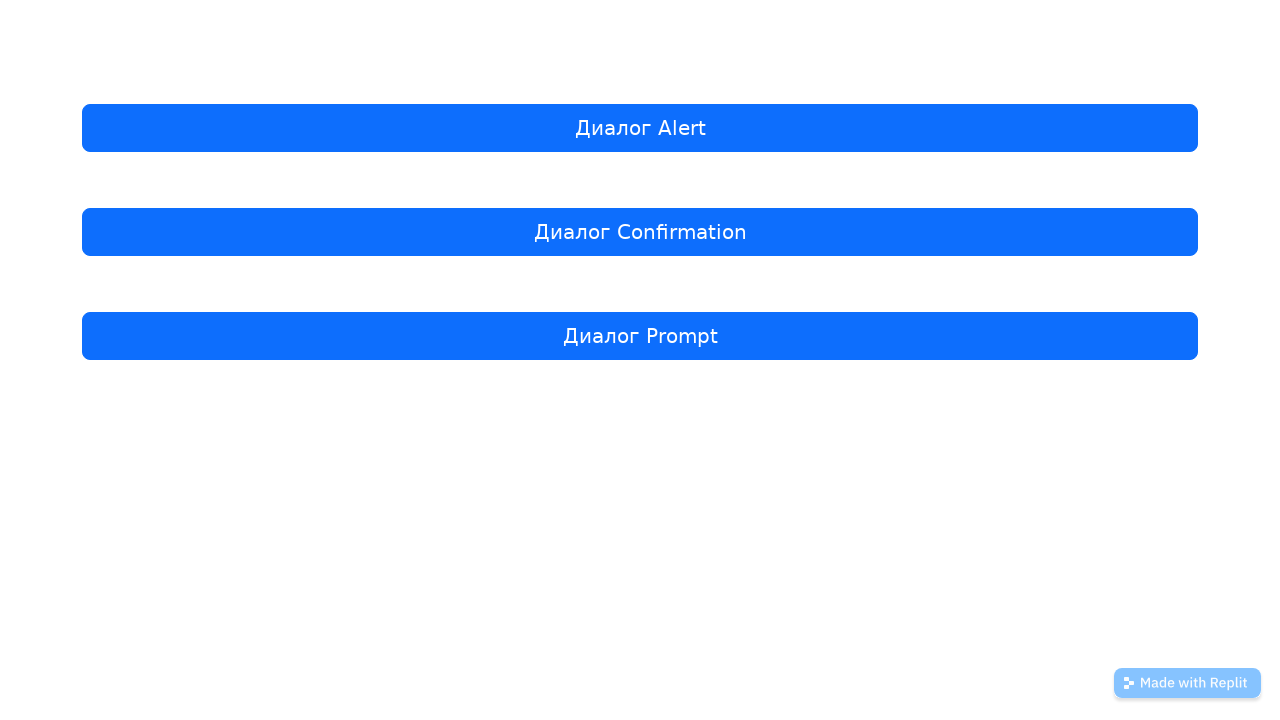

Set up dialog handler to accept confirmation dialogs
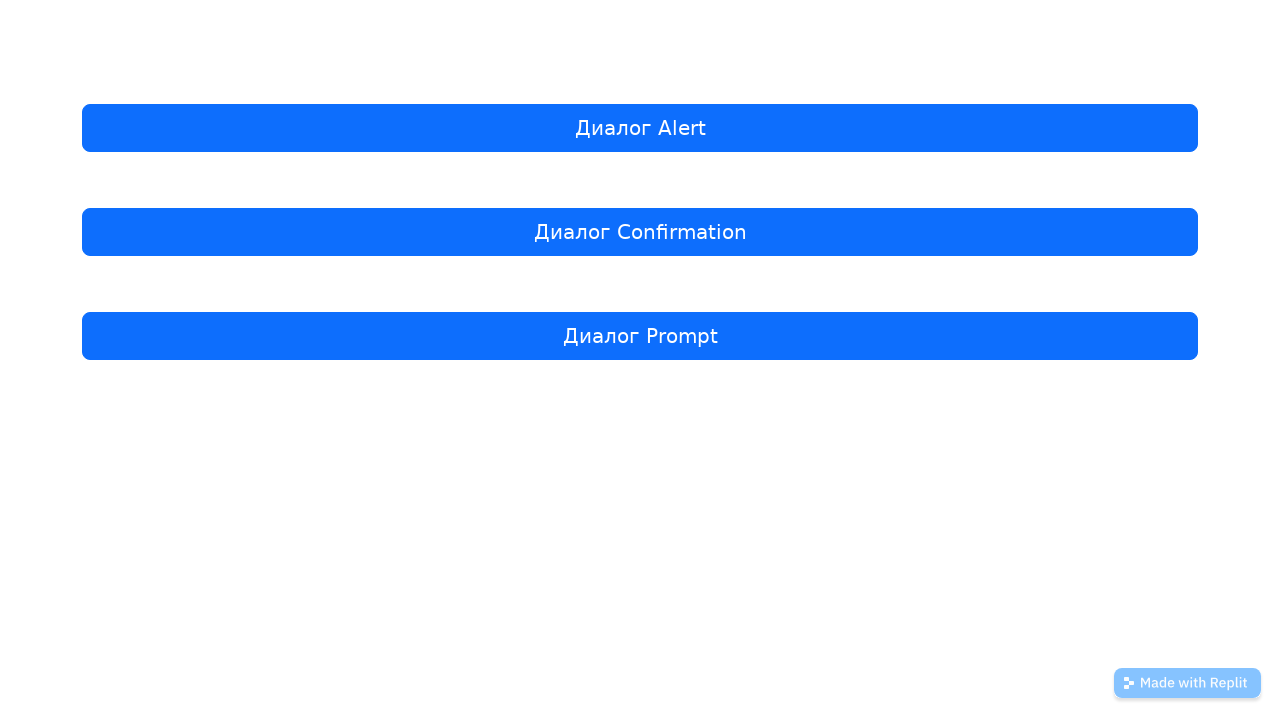

Clicked confirmation dialog button at (640, 232) on internal:role=button[name="Диалог Confirmation"i]
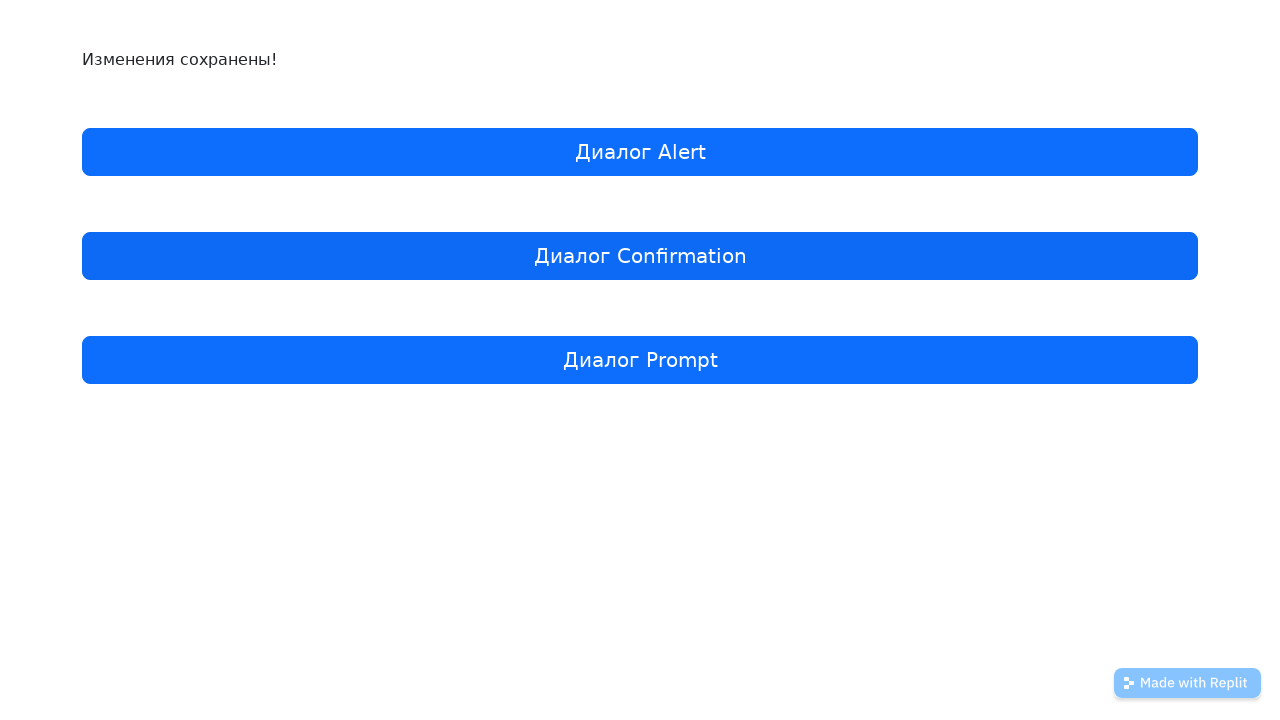

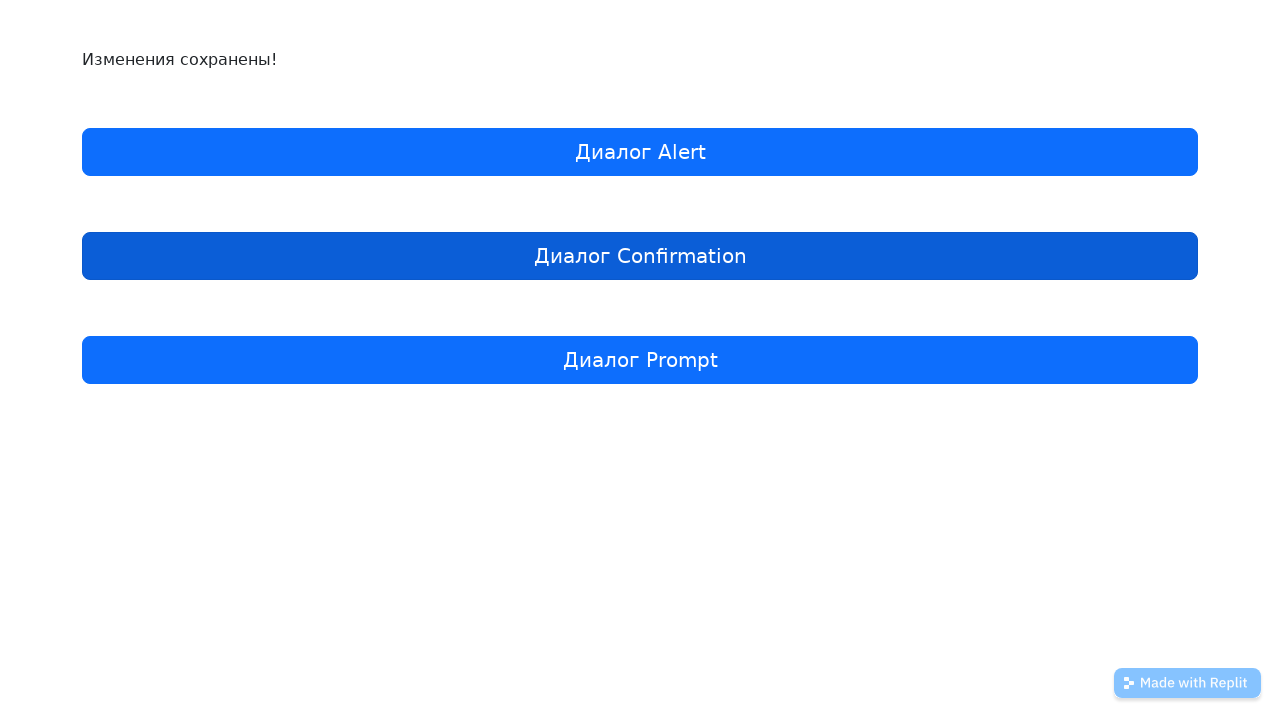